Tests dismissing a JavaScript confirm dialog by clicking the dismiss alert button and verifying the dialog message

Starting URL: https://letcode.in/alert

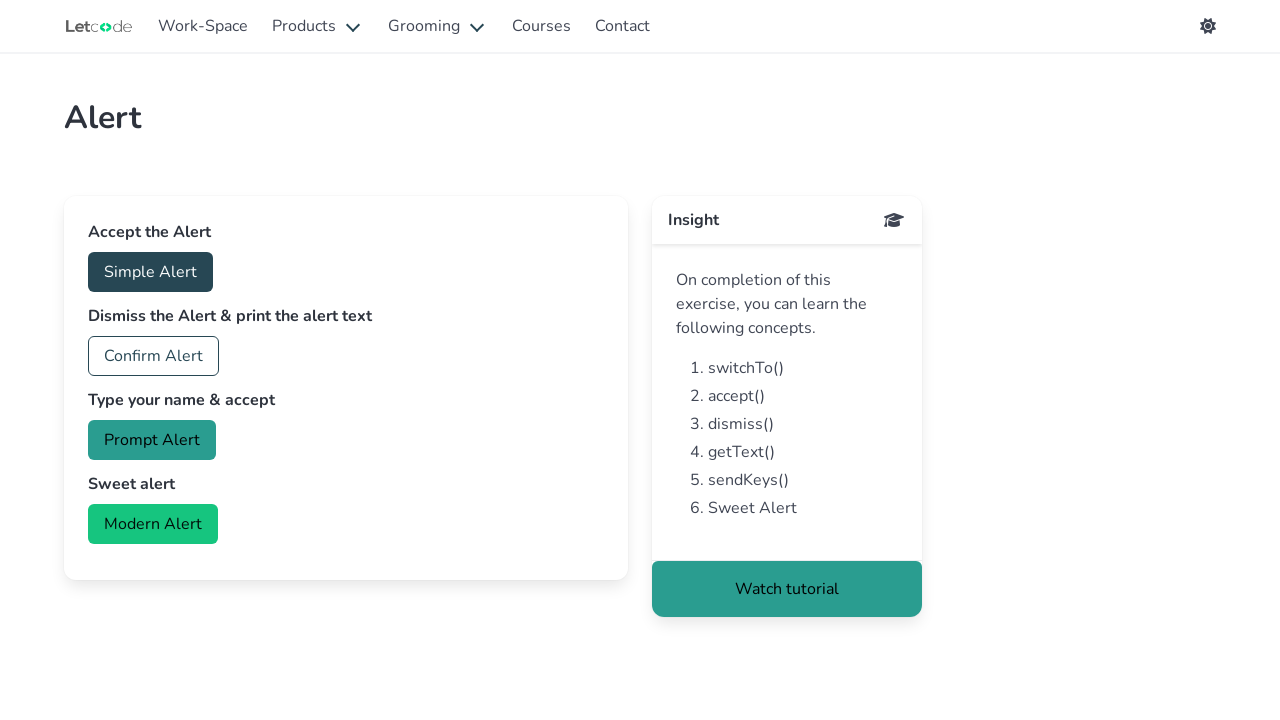

Set up dialog handler to dismiss alerts
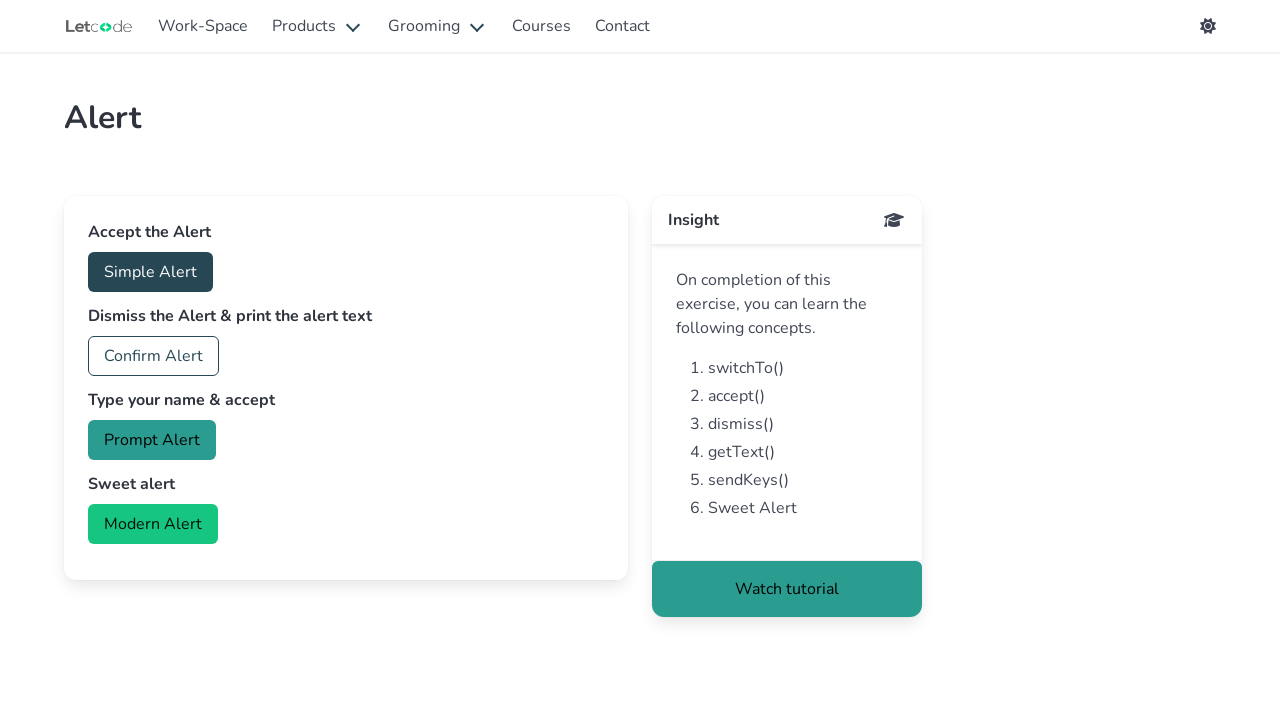

Clicked confirm button to trigger JavaScript dialog at (154, 356) on #confirm
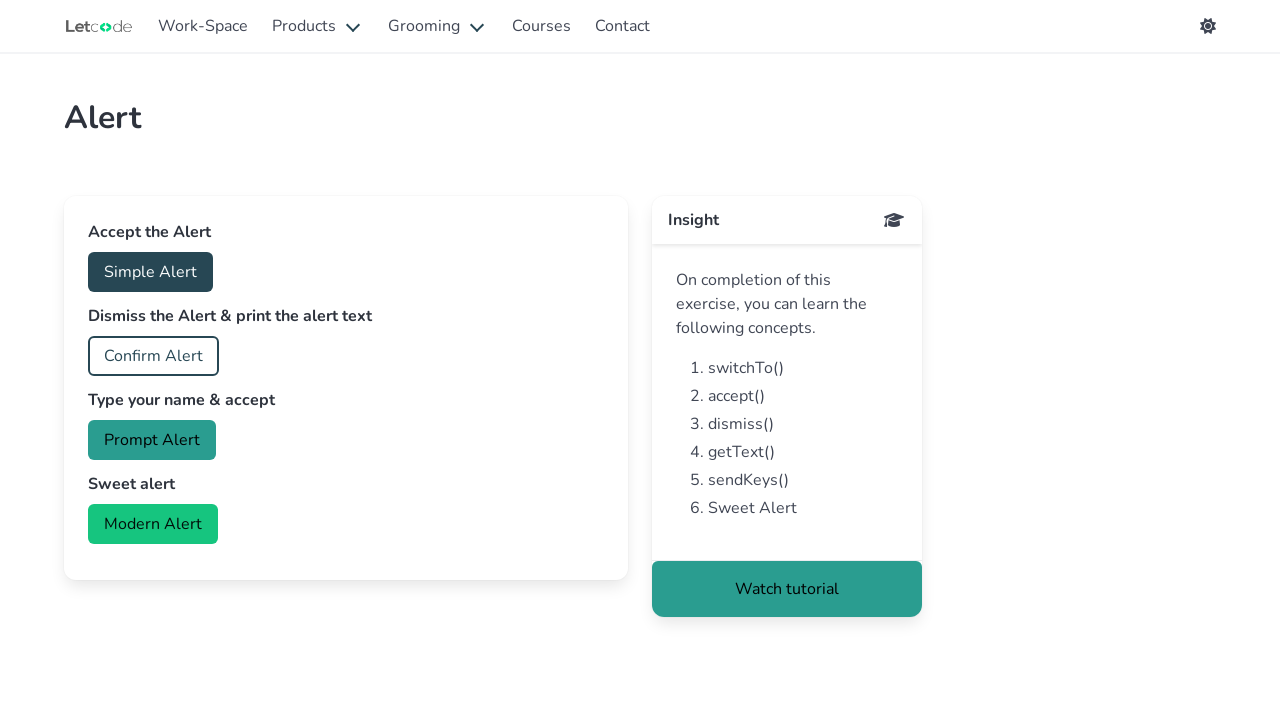

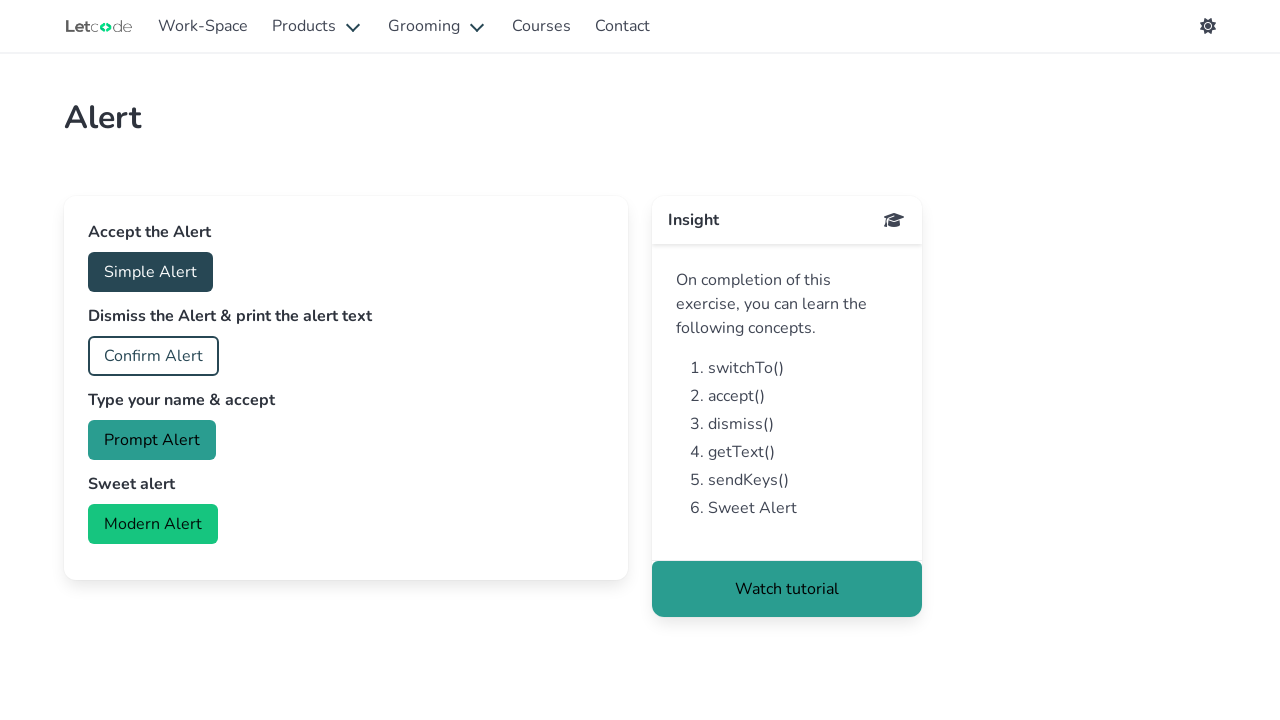